Tests Add/Remove Elements page navigation by clicking on the link and verifying the page header contains "Add/Remove"

Starting URL: https://the-internet.herokuapp.com/

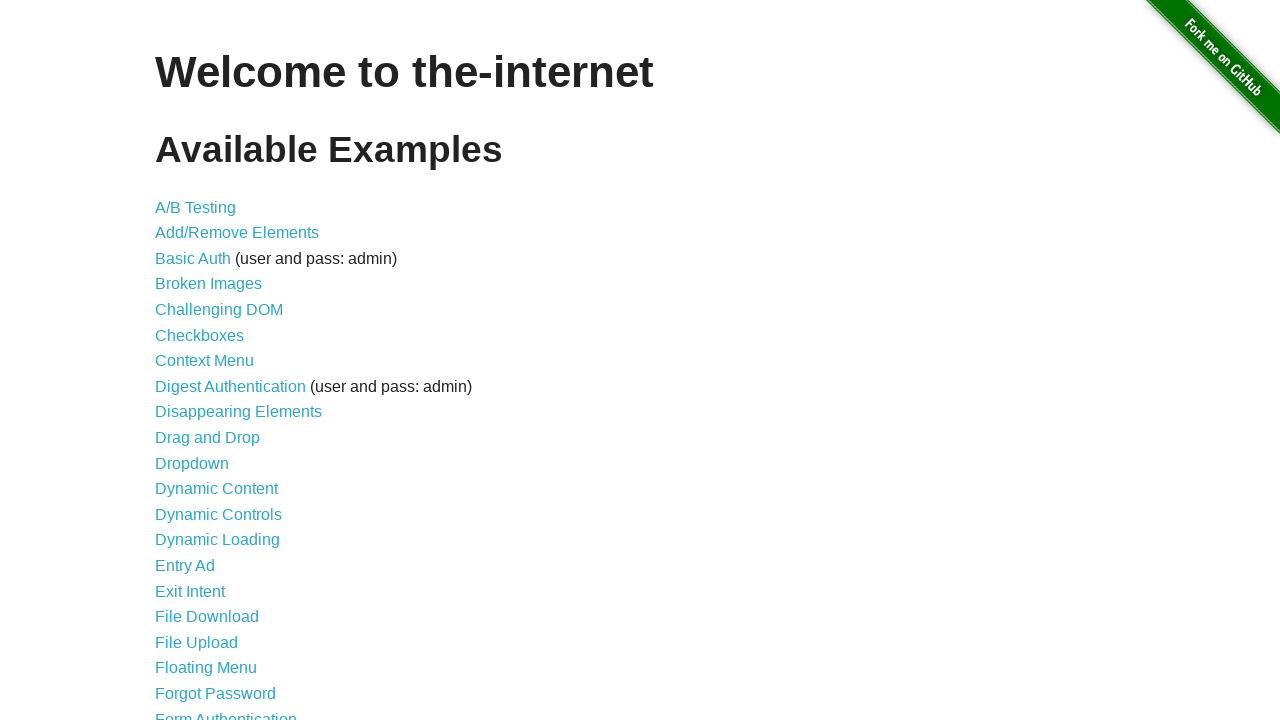

Clicked on Add/Remove Elements link at (237, 233) on text=Add/Remove Elements
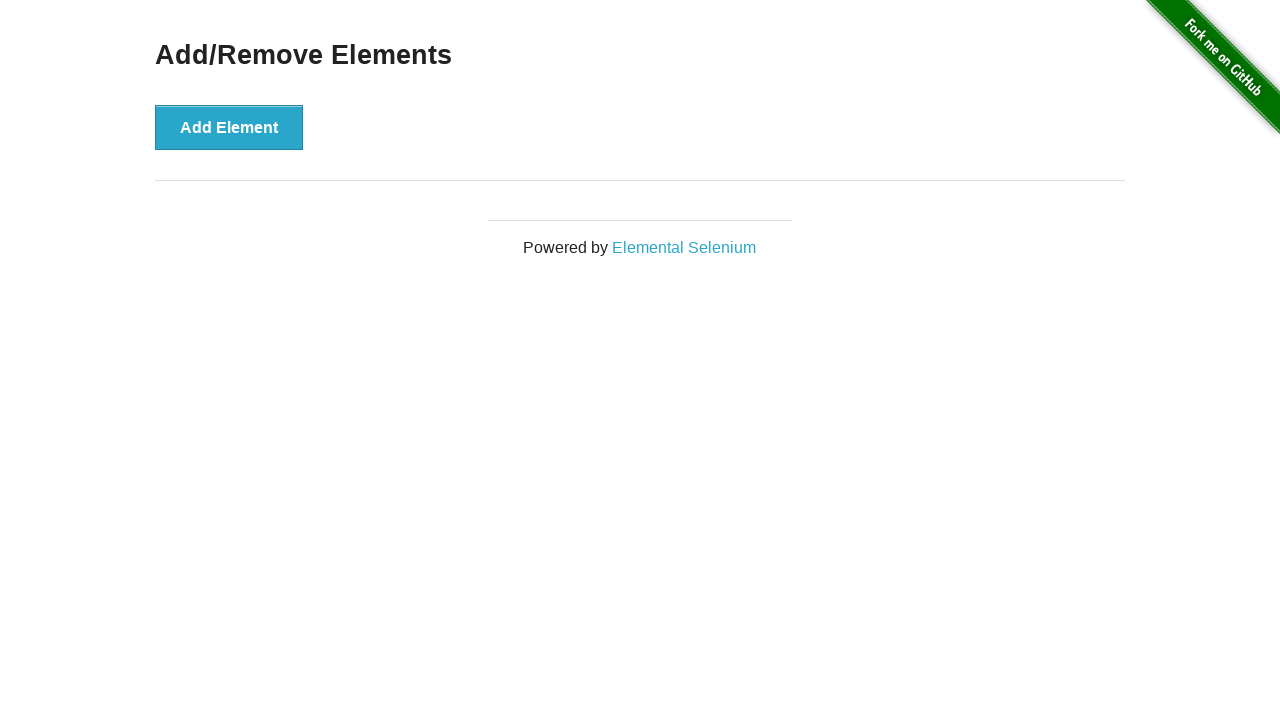

Waited for page header (h3) to load
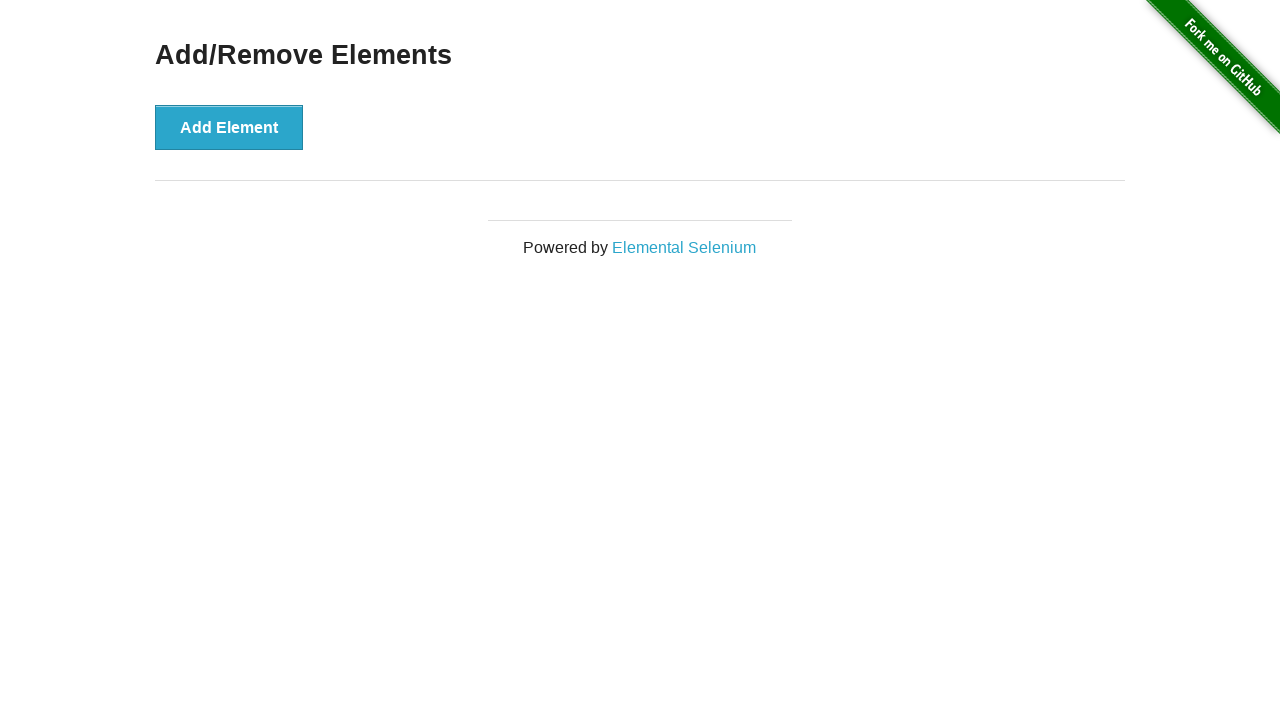

Located page header element
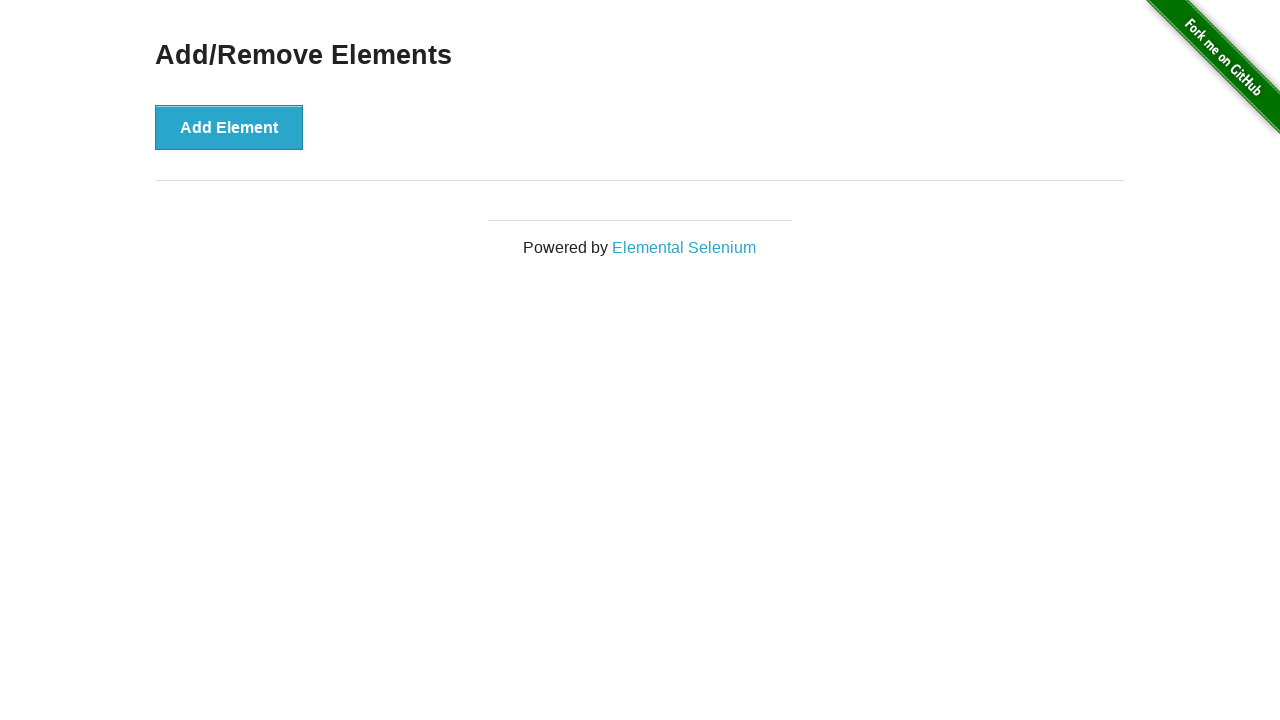

Verified page header contains 'Add/Remove'
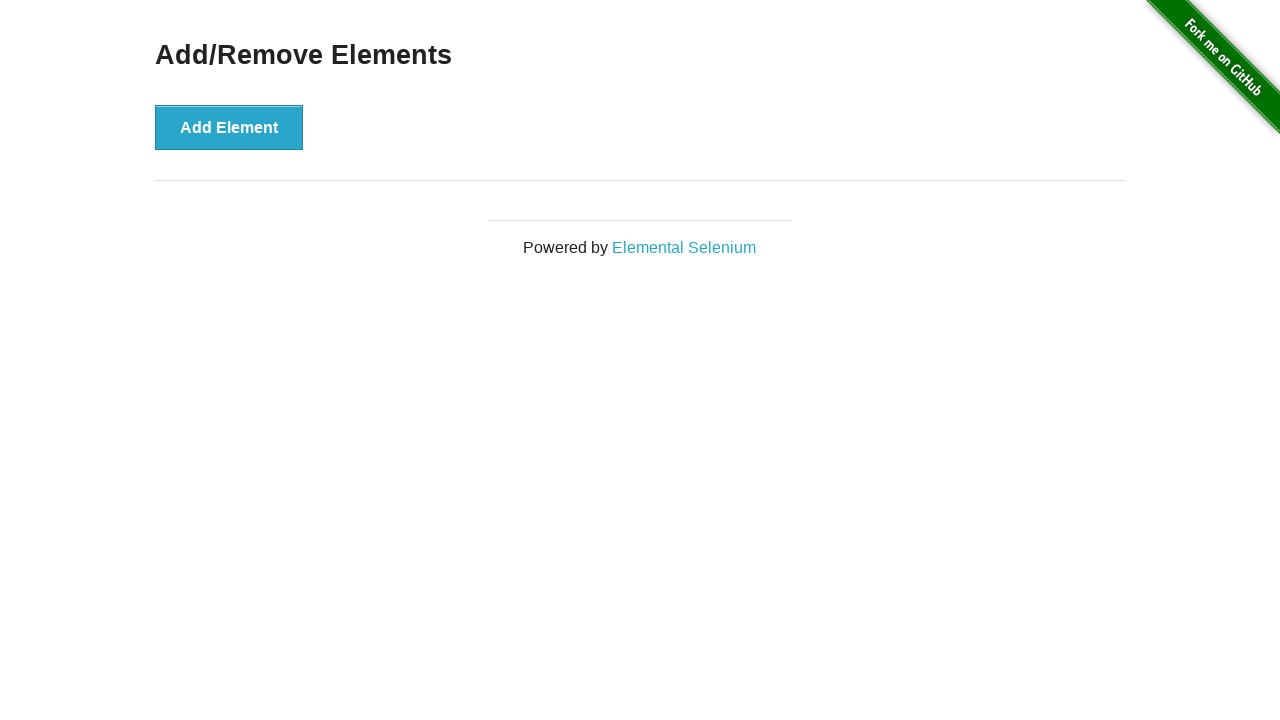

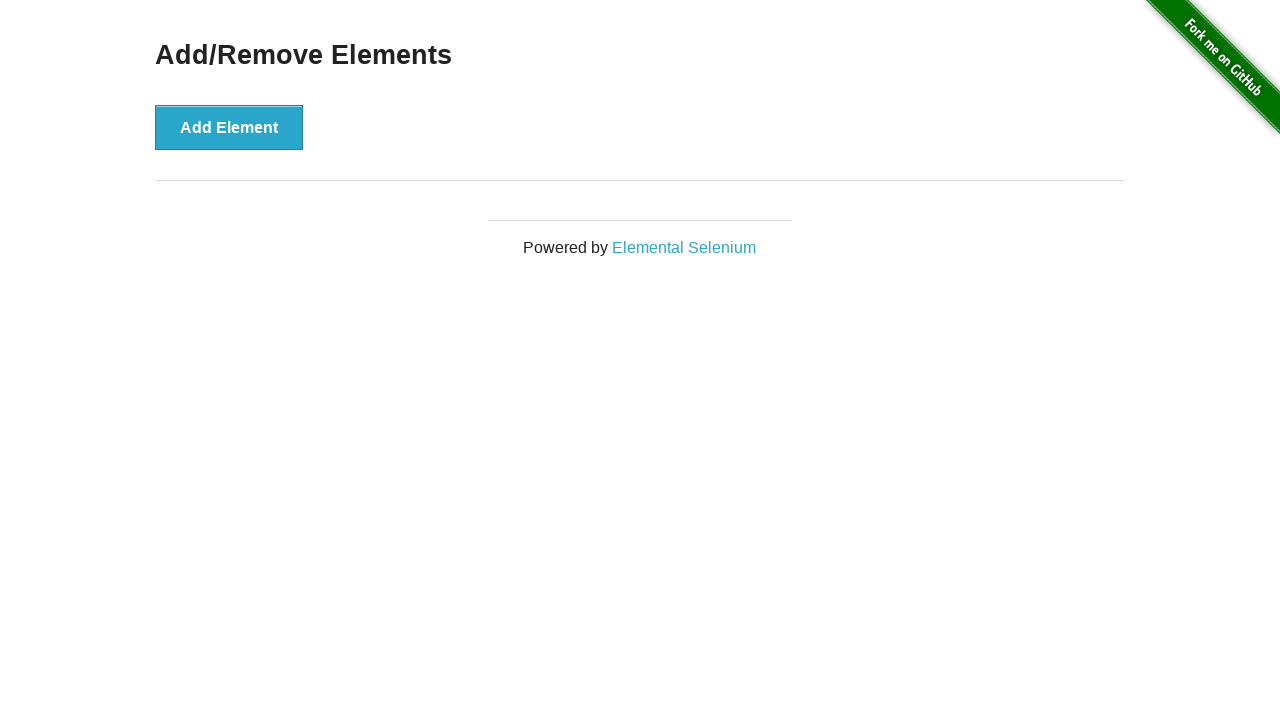